Navigates to a gold price website and retrieves the current gold price value

Starting URL: http://www.melhorcambio.com/ouro-hoje

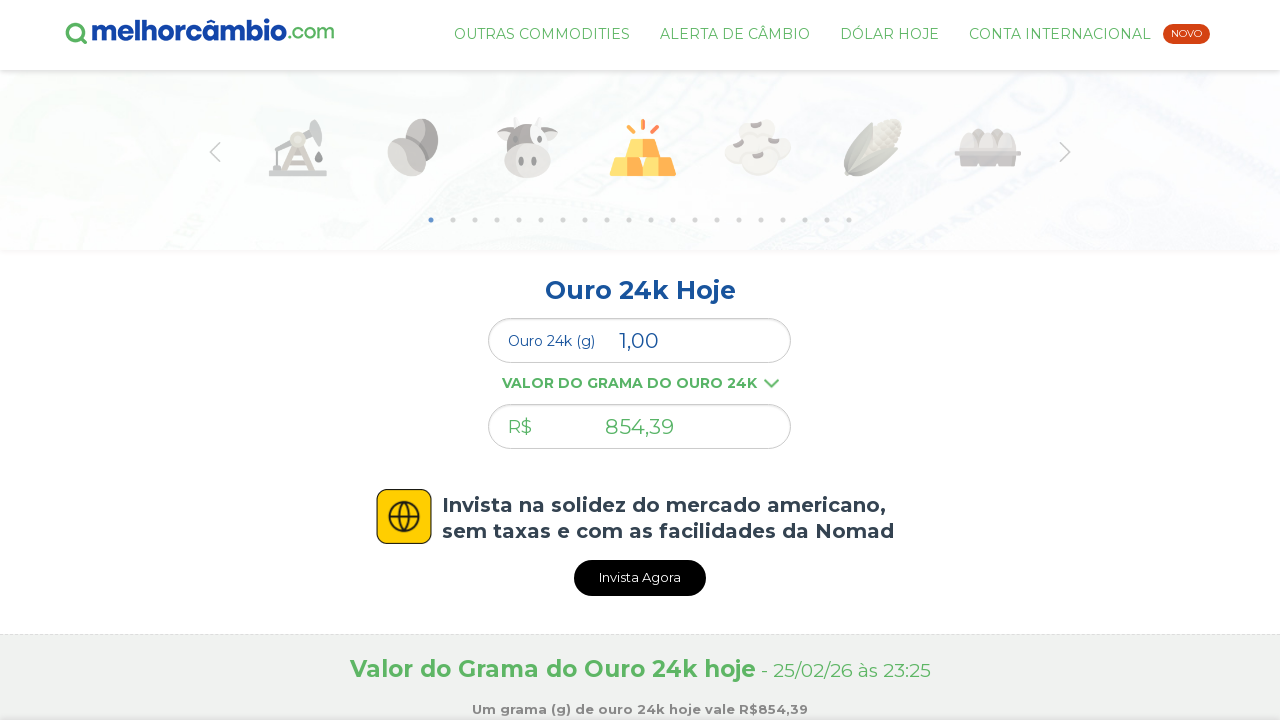

Waited for gold price element with id 'comercial' to load
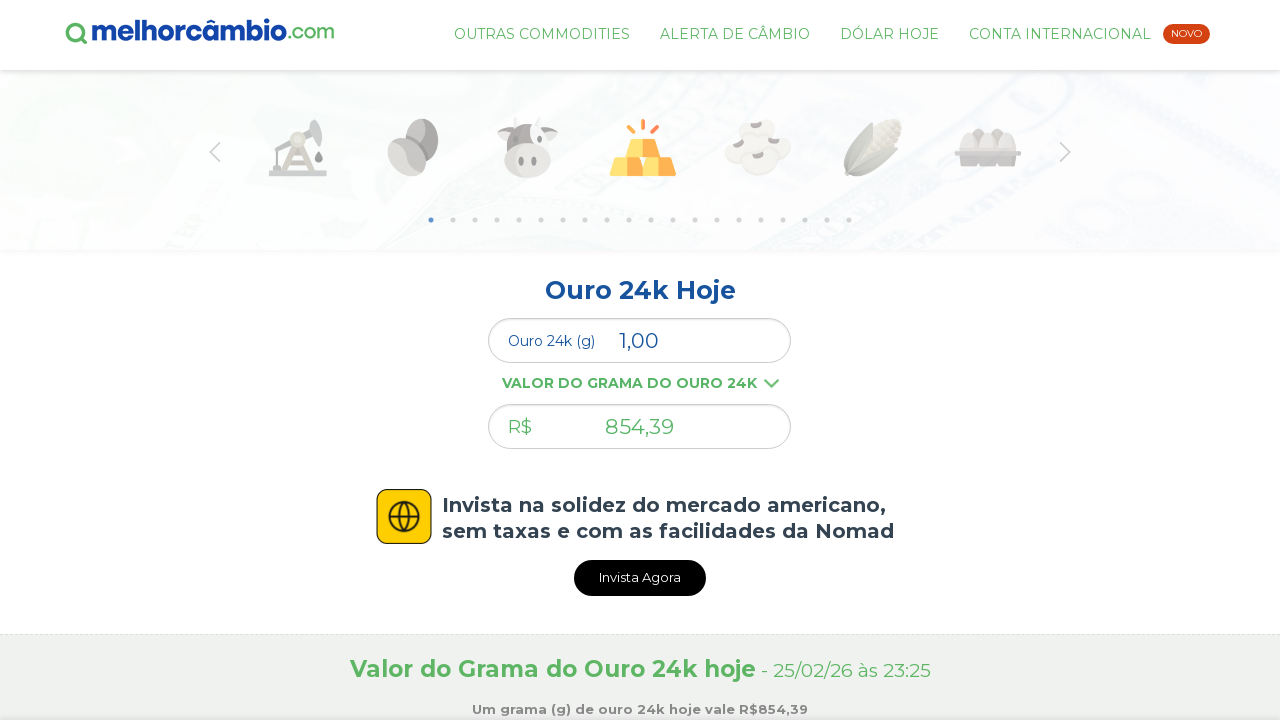

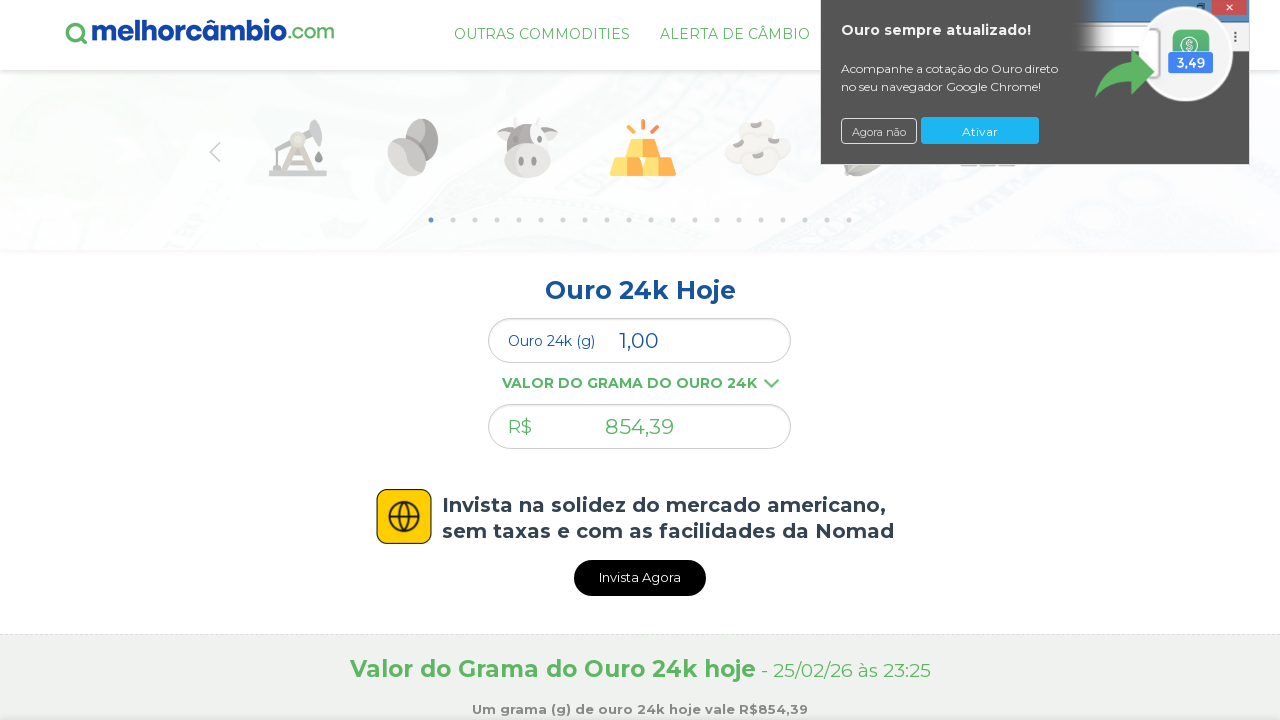